Tests the "Become A MERN Store Seller" form submission by filling in all required fields (name, email, phone, business brand, description) and clicking submit.

Starting URL: https://shopdemo-alex-hot.koyeb.app/sell

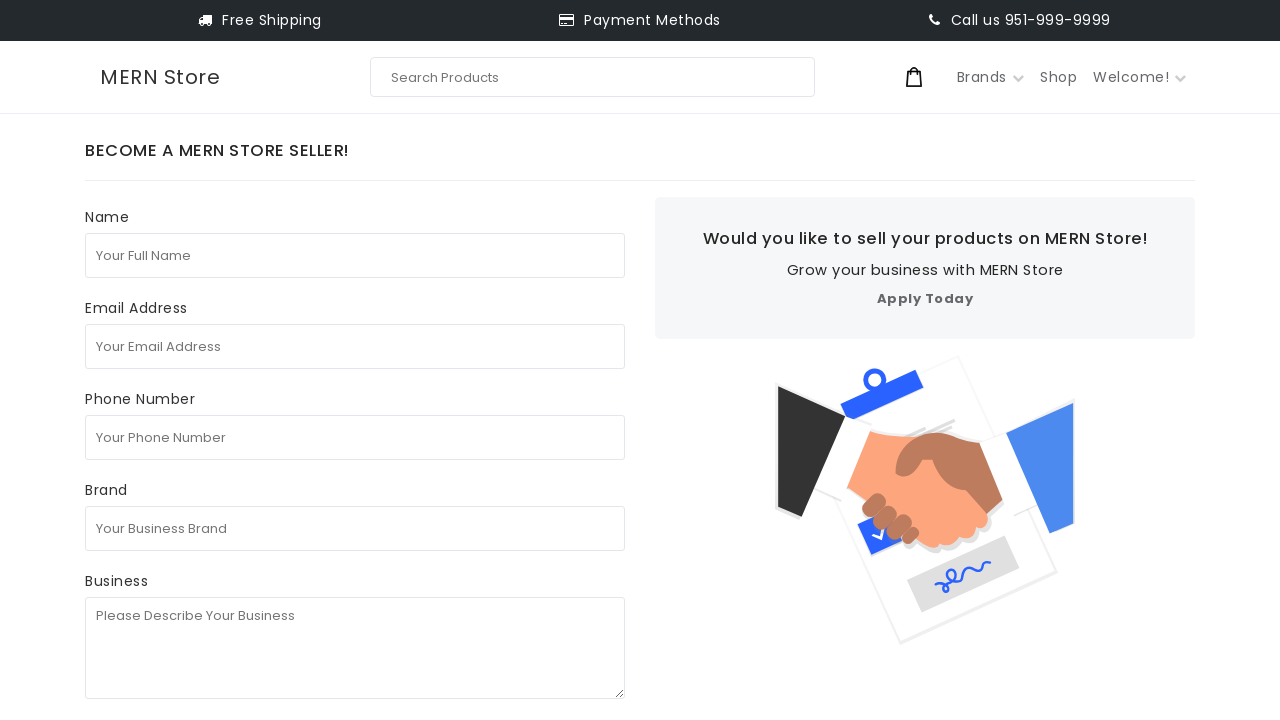

Filled full name field with 'John Martinez' on internal:attr=[placeholder="Your Full Name"i]
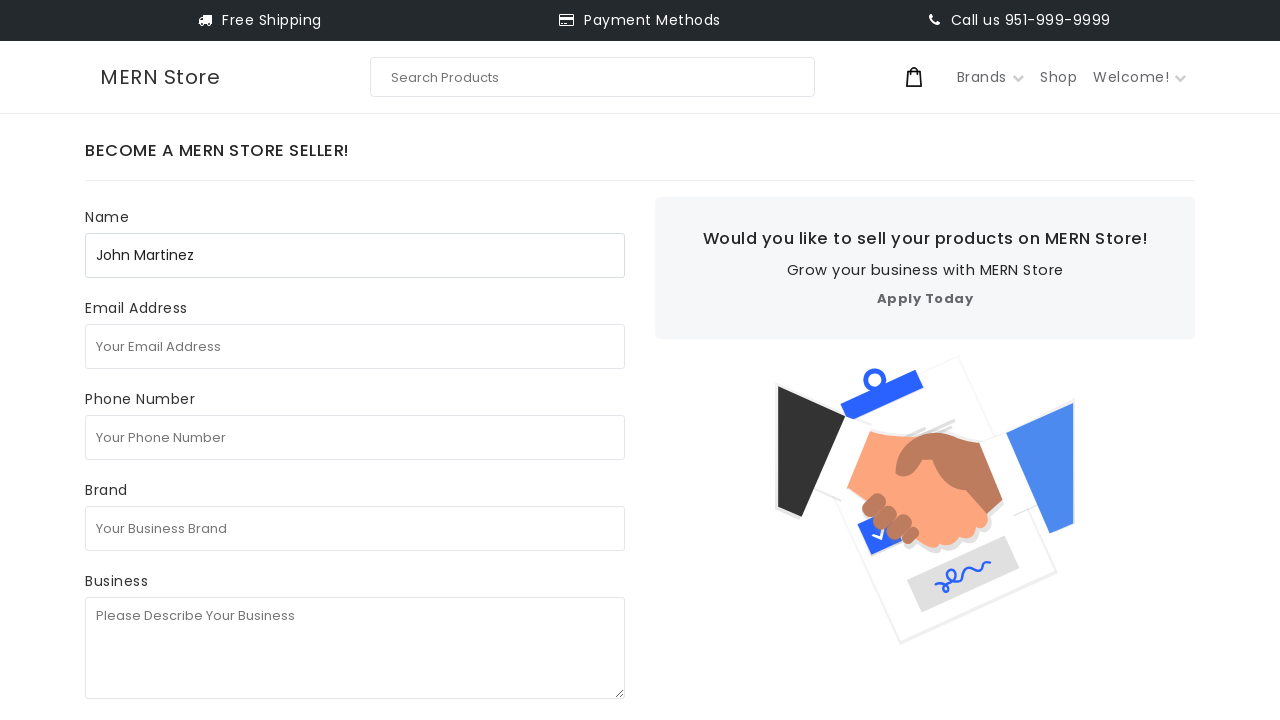

Filled email field with 'seller_test_7291@gmail.com' on internal:attr=[placeholder="Your Email Address"i]
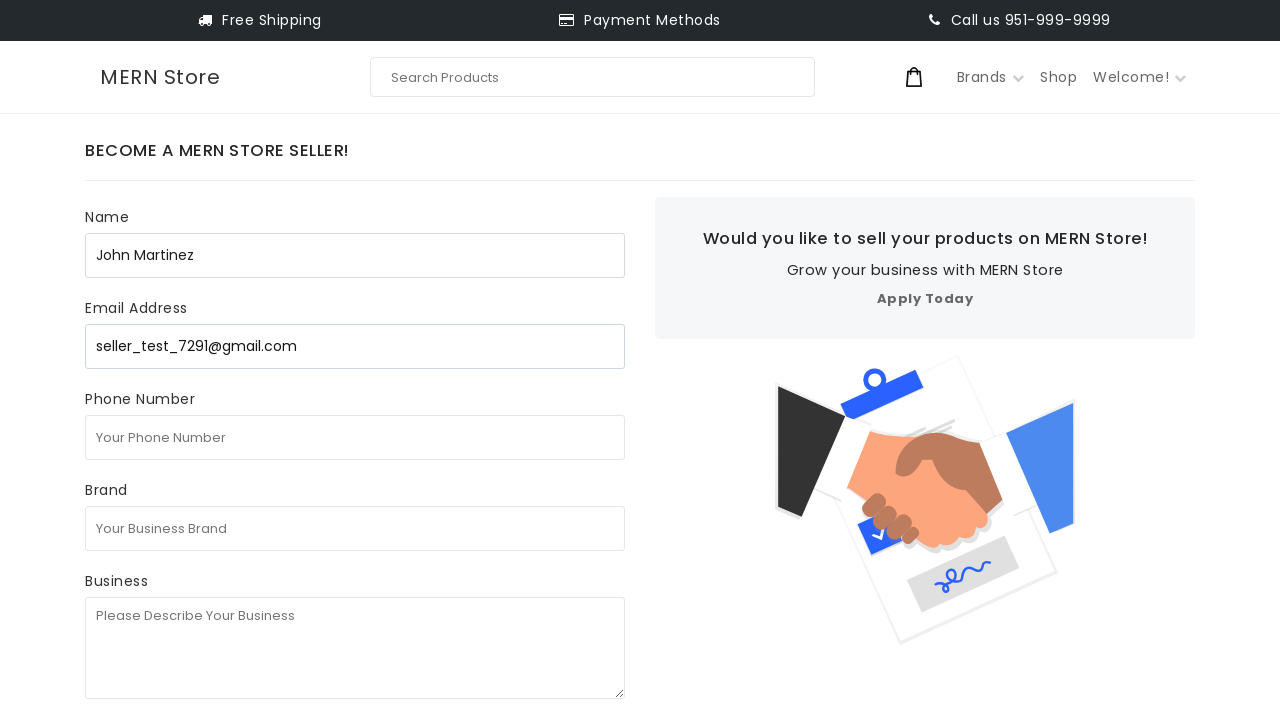

Filled phone number field with '5551234567' on internal:attr=[placeholder="Your Phone Number"i]
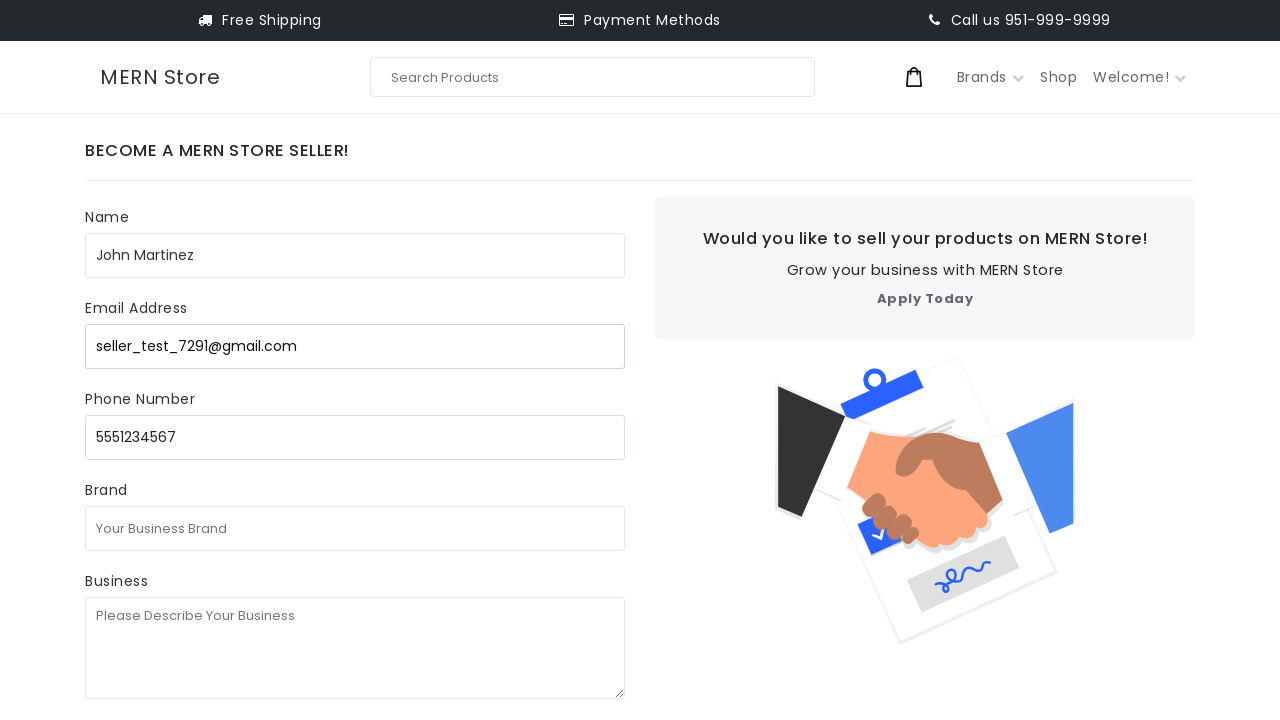

Filled business brand field with 'Martinez Artisan Goods' on internal:attr=[placeholder="Your Business Brand"i]
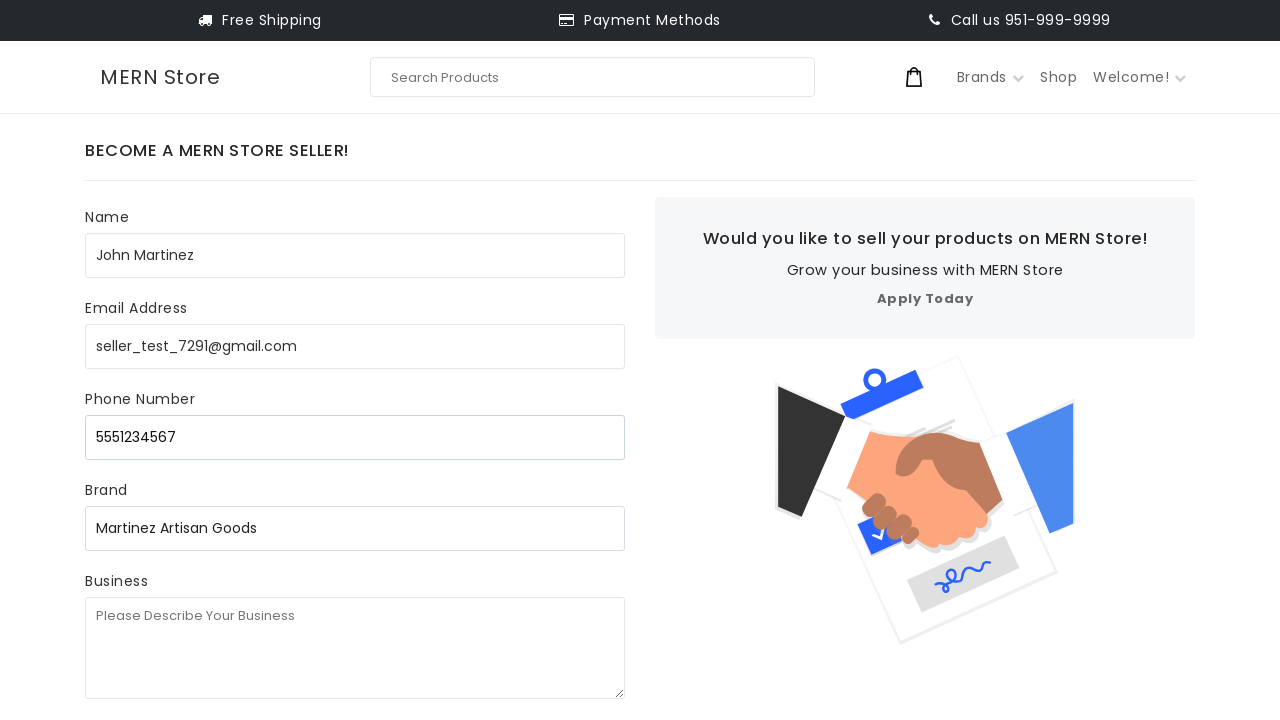

Filled business description field with artisan business details on internal:attr=[placeholder="Please Describe Your Business"i]
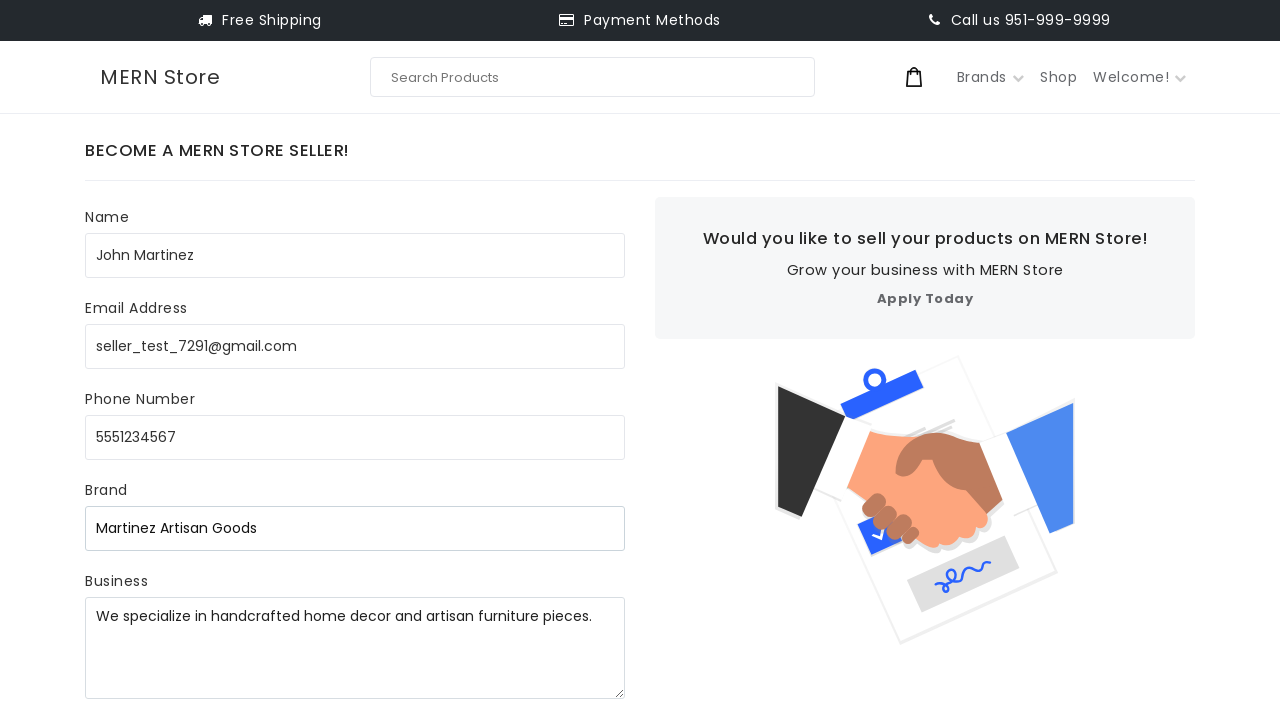

Clicked Submit button to submit the seller form at (152, 382) on internal:role=button[name="Submit"i]
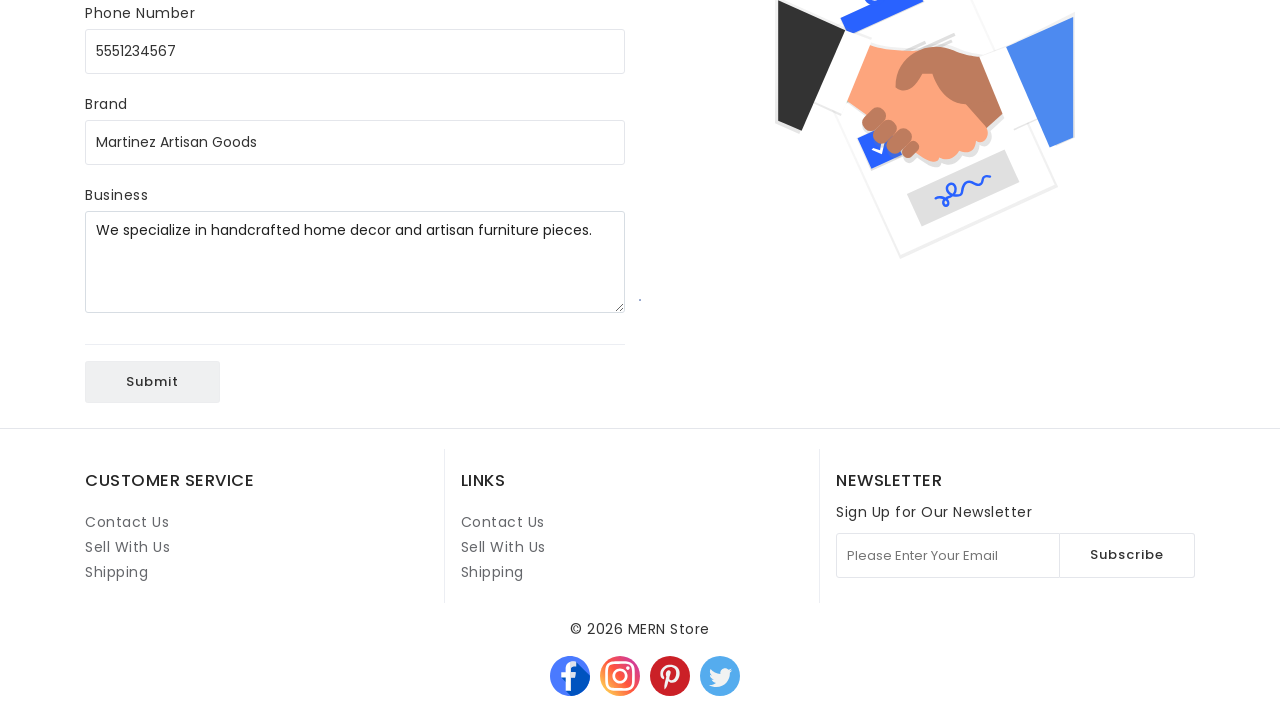

Waited 3 seconds for form submission to process
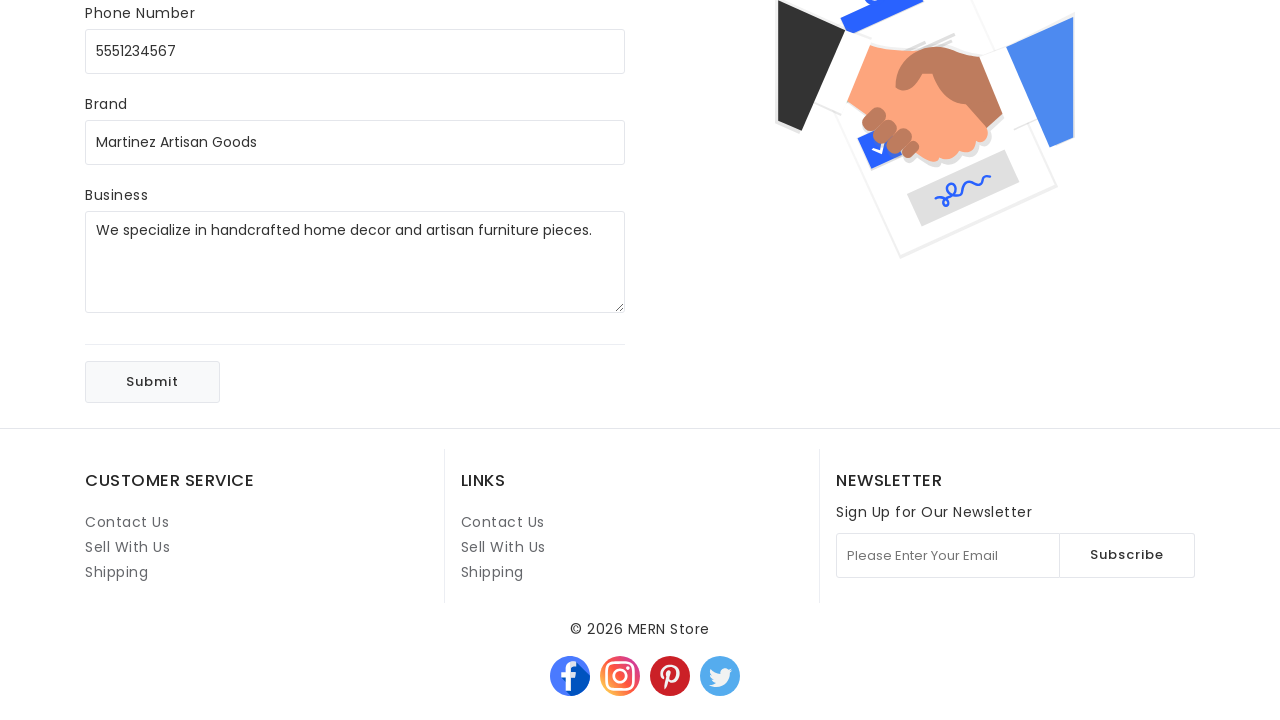

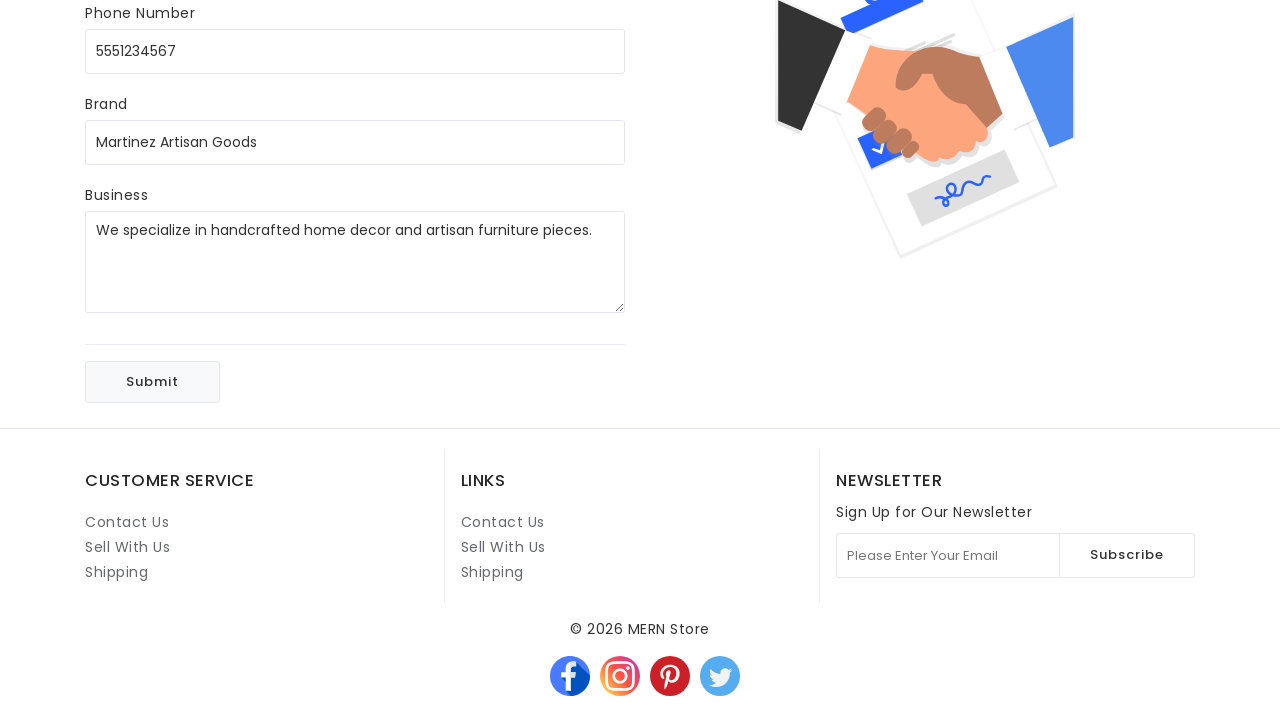